Navigates to the sign-in page and verifies the Sign Up link is displayed

Starting URL: https://cannatrader-frontend.vercel.app/home

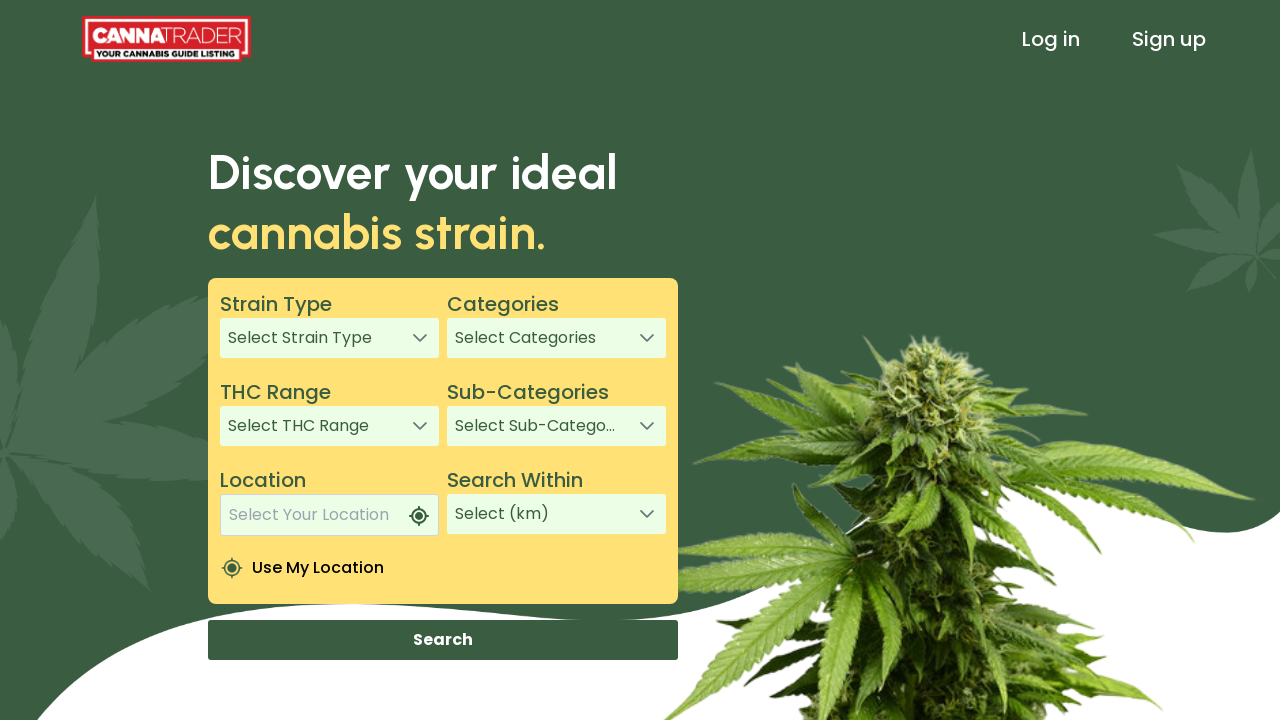

Clicked sign-in link in header to navigate to sign-in page at (1051, 39) on xpath=/html/body/app-root/app-header/div[1]/header/div[3]/a[1]
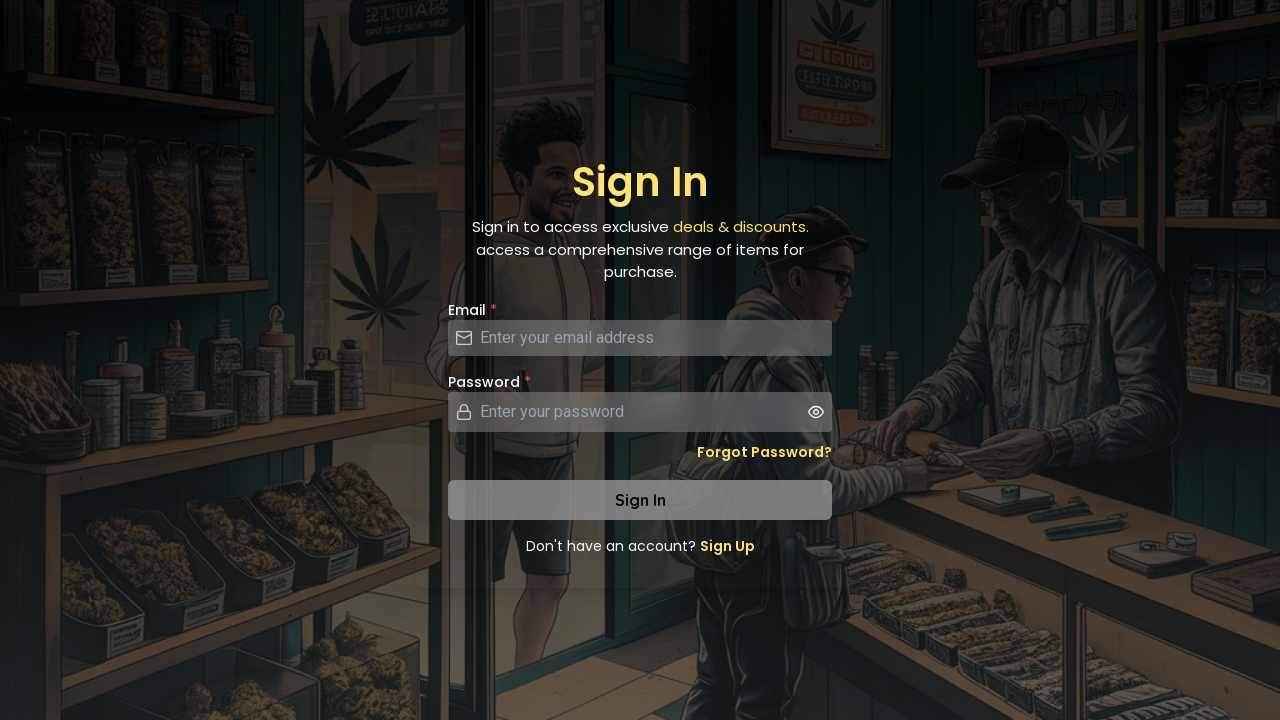

Waited for Sign Up link to be present on the page
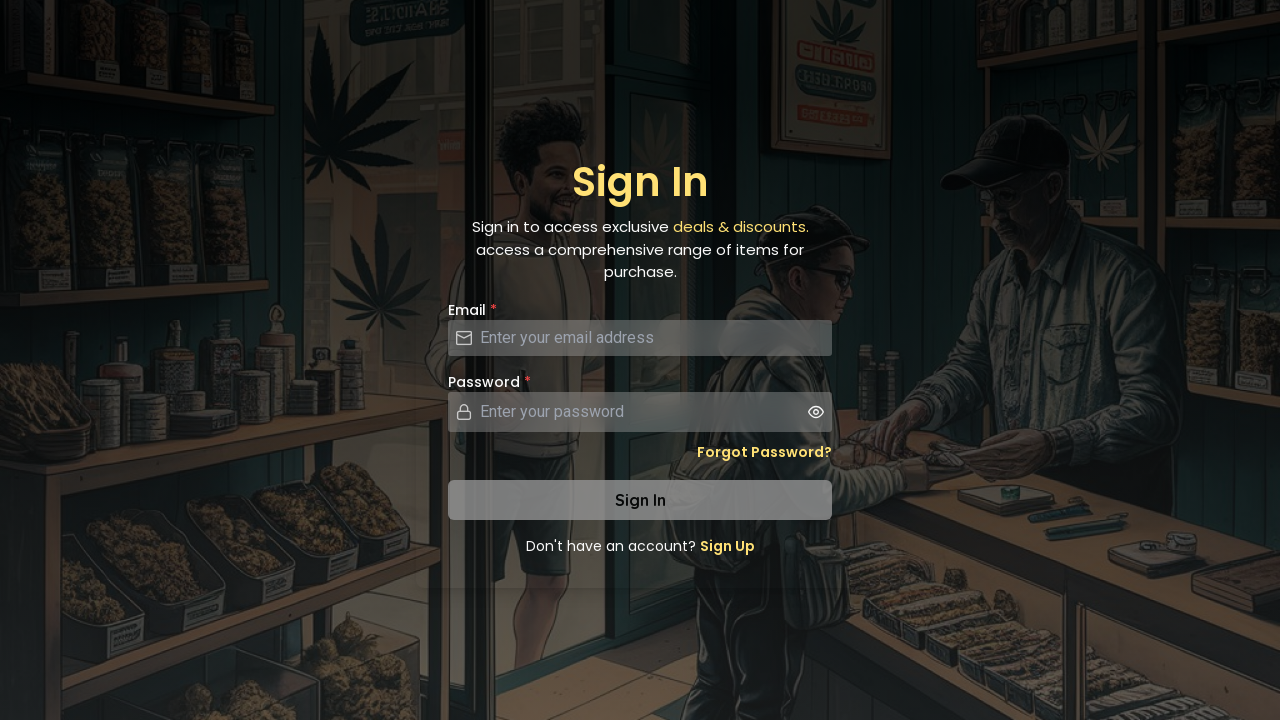

Verified that Sign Up link is visible
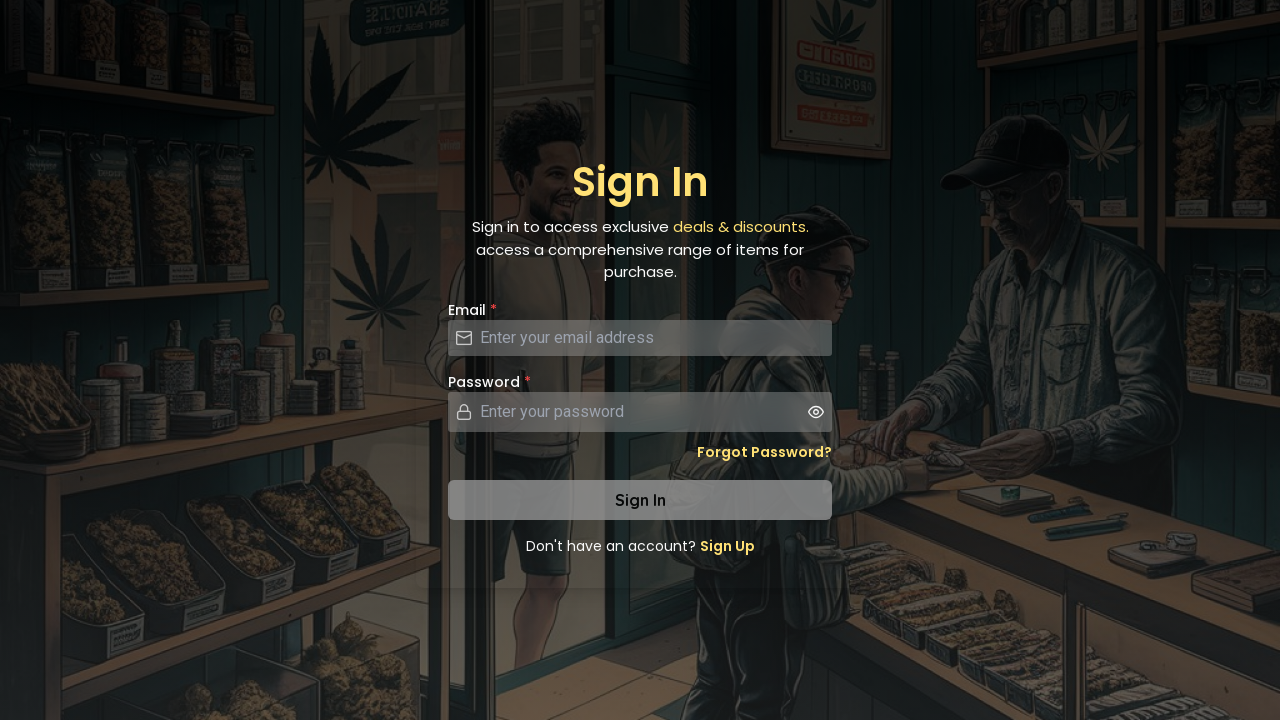

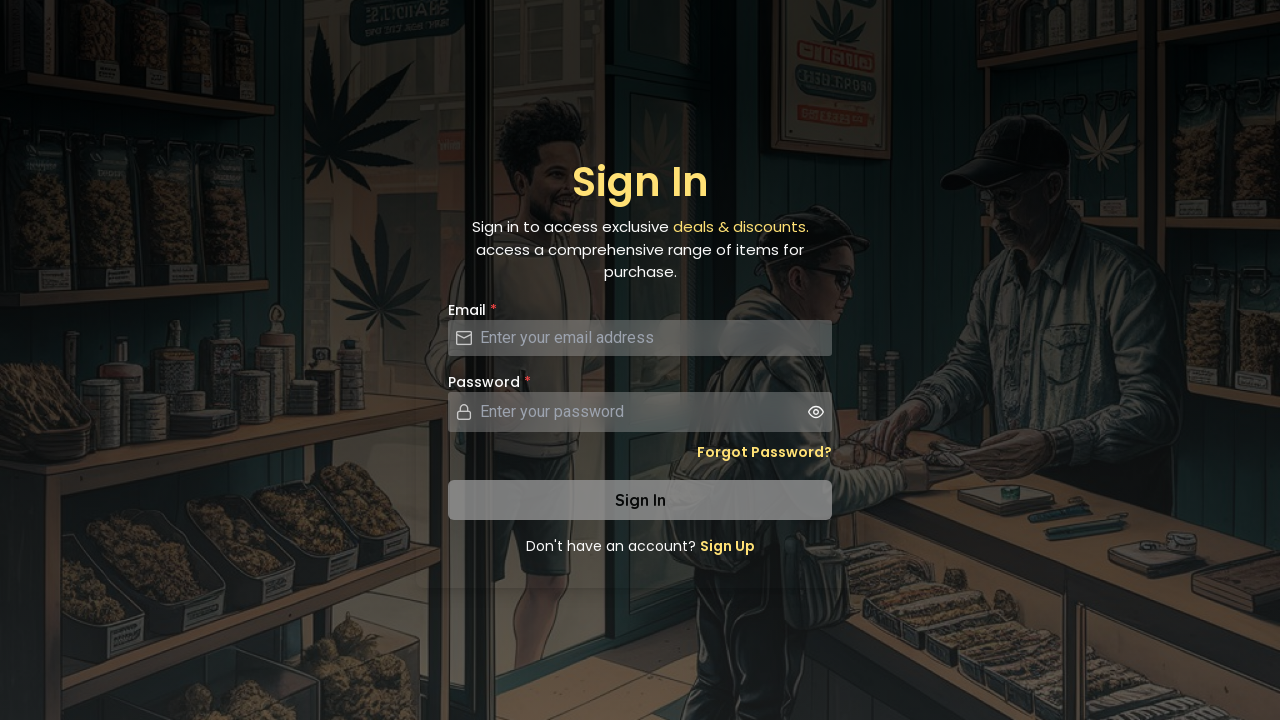